Tests unmarking items as complete by unchecking their toggle checkboxes

Starting URL: https://demo.playwright.dev/todomvc

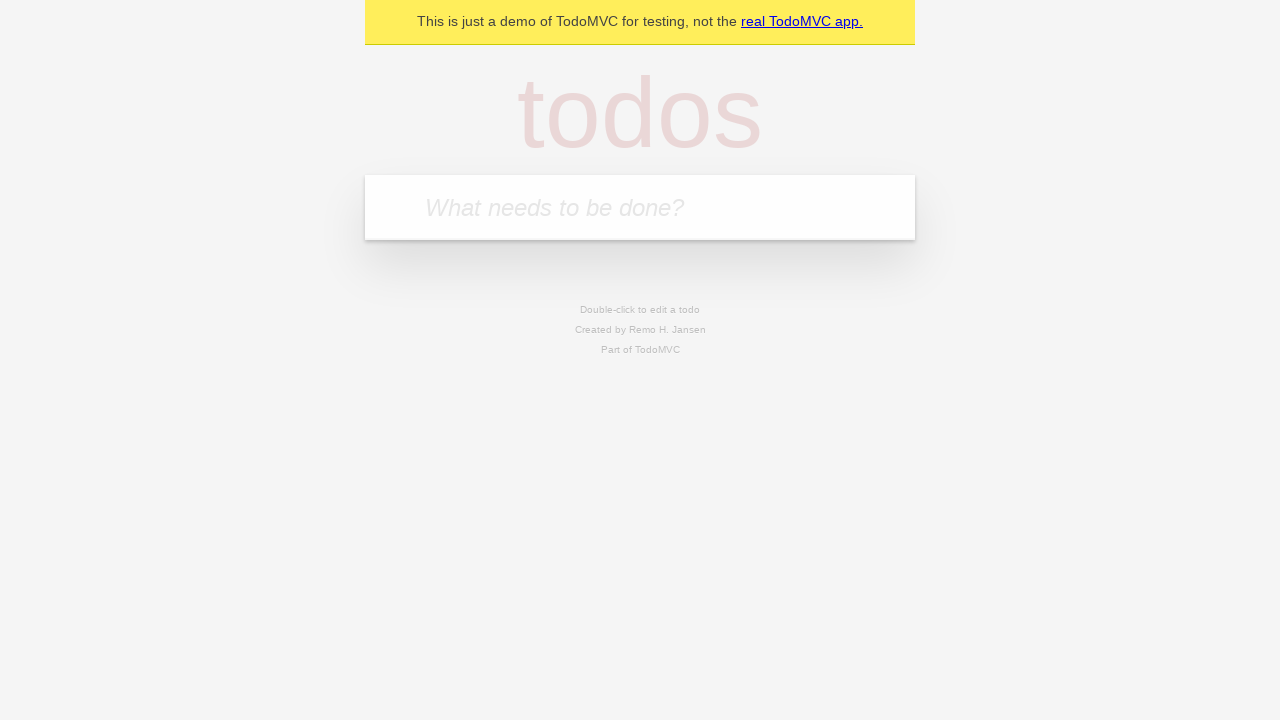

Filled new todo field with 'buy some cheese' on .new-todo
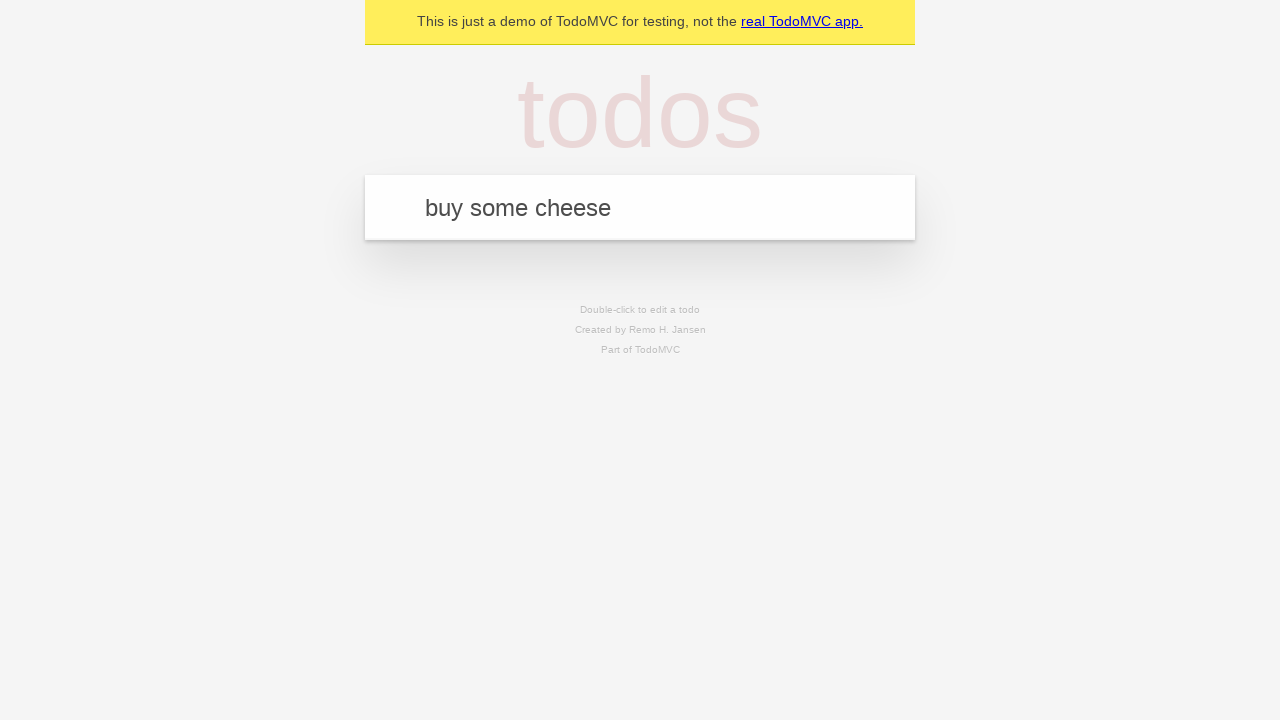

Pressed Enter to create first todo item on .new-todo
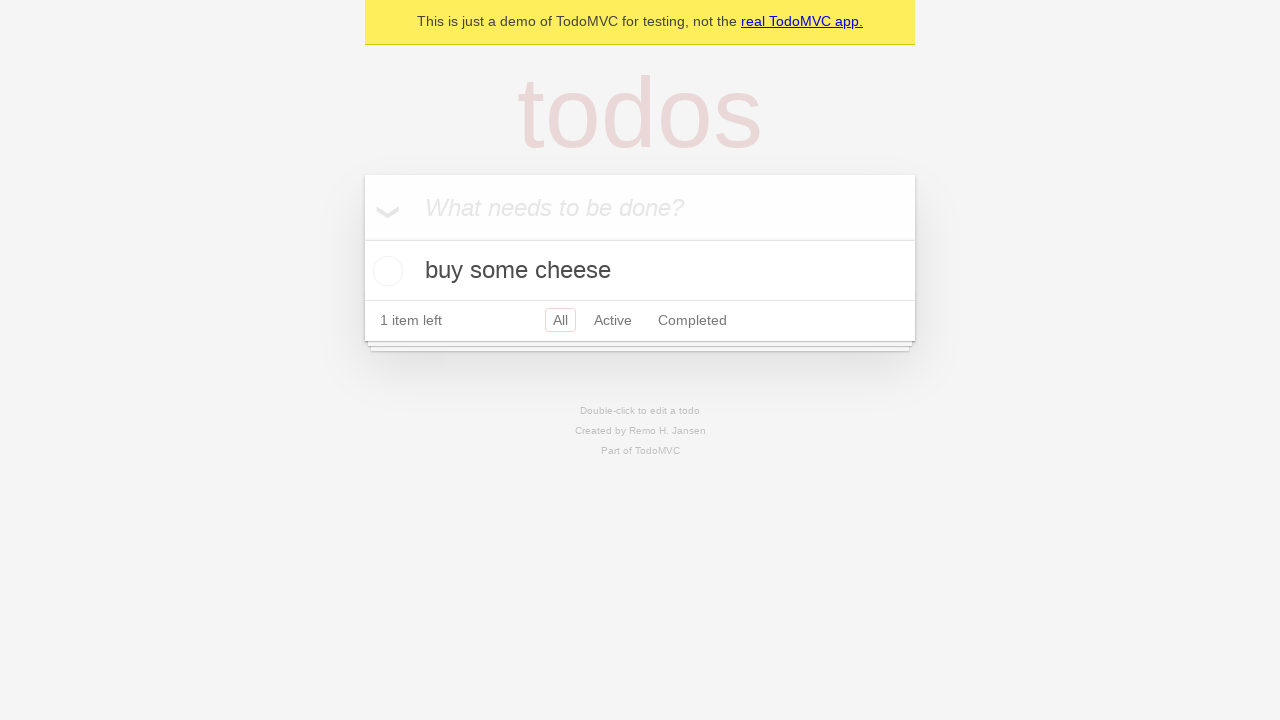

Filled new todo field with 'feed the cat' on .new-todo
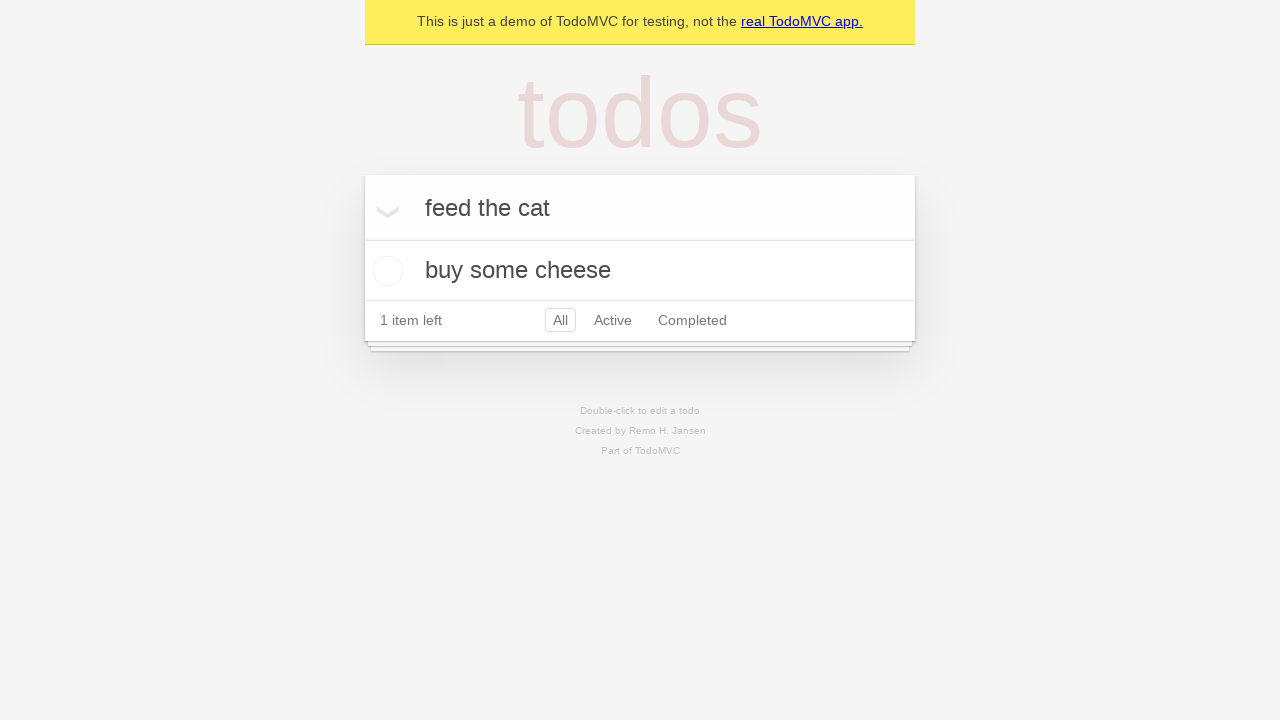

Pressed Enter to create second todo item on .new-todo
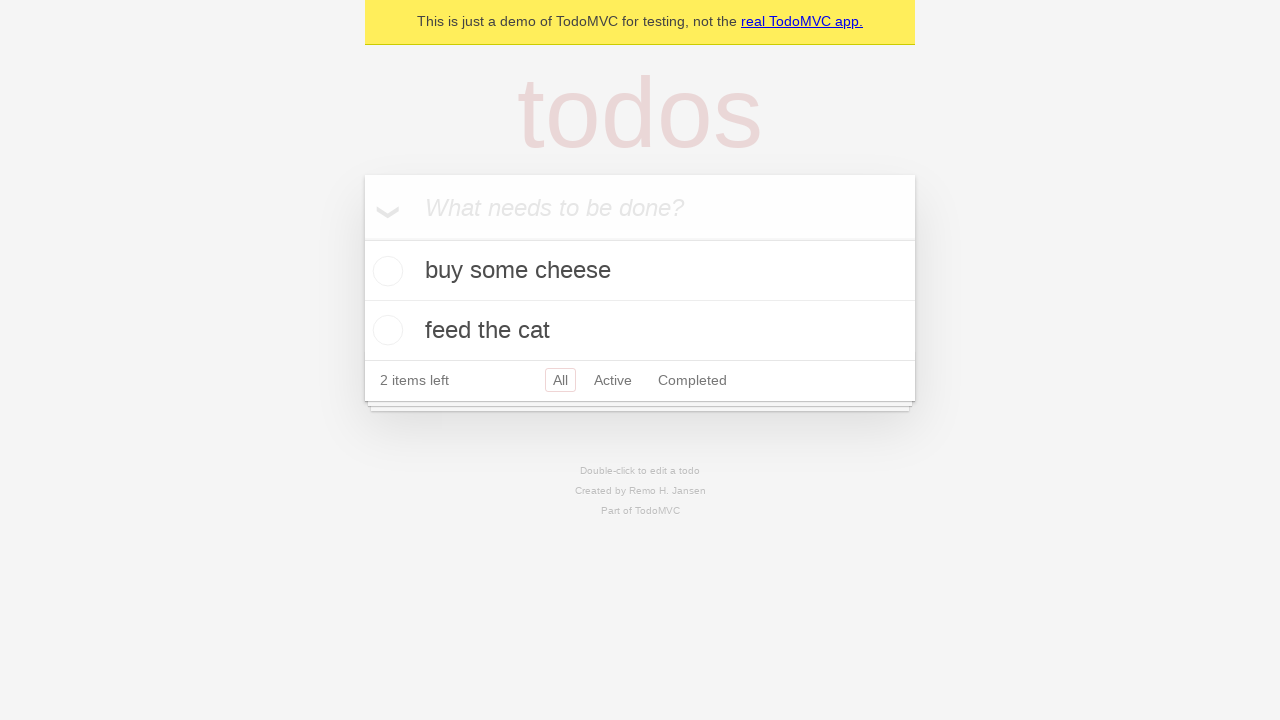

Located first todo item in the list
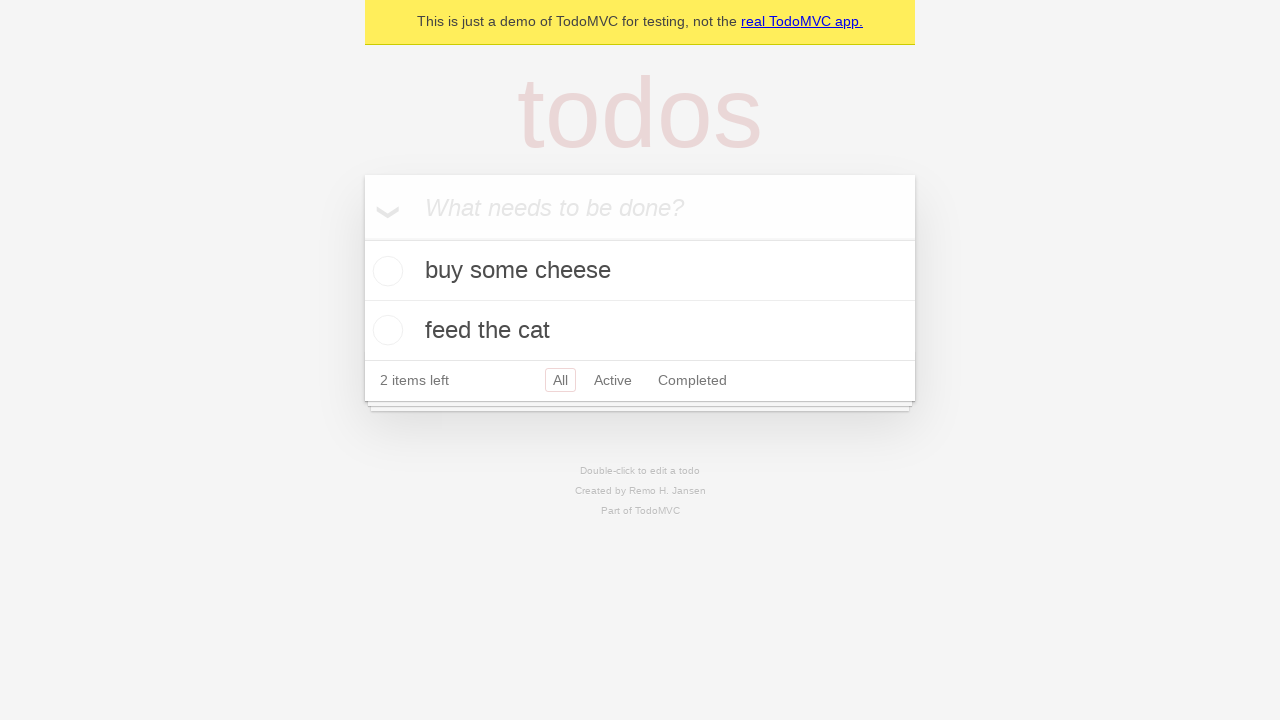

Checked toggle checkbox for first todo item to mark as complete at (385, 271) on .todo-list li >> nth=0 >> .toggle
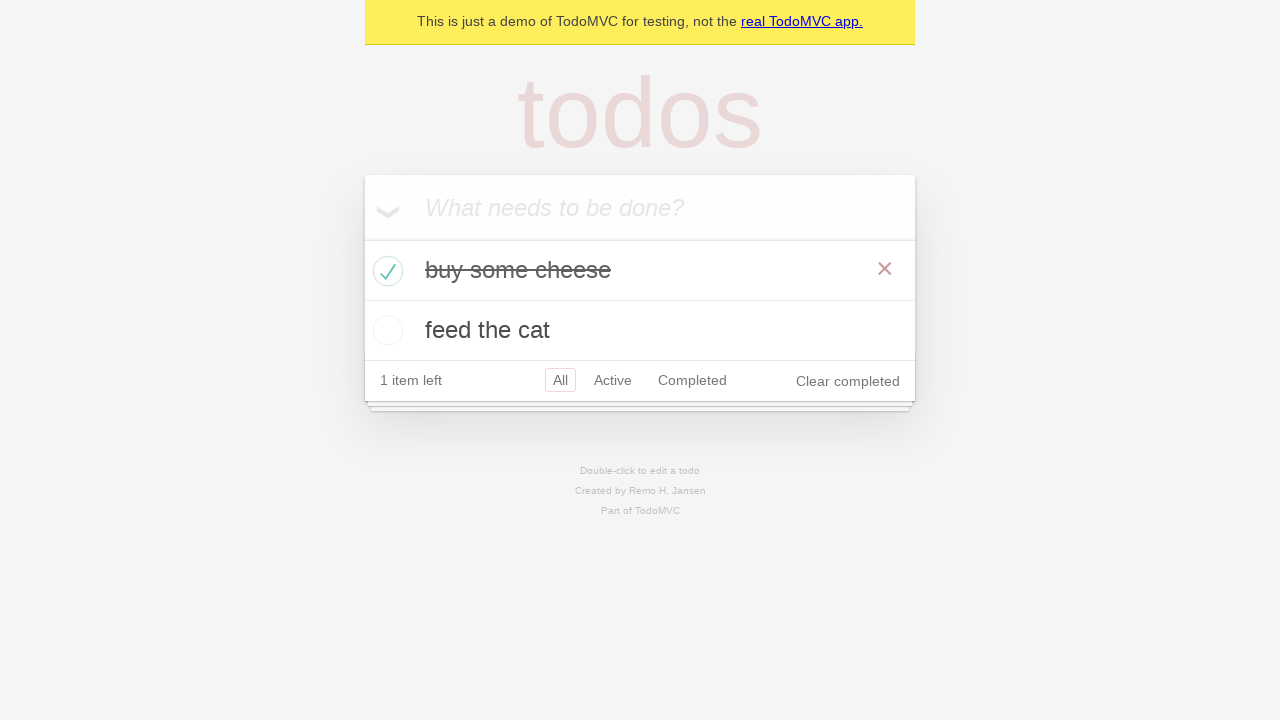

Unchecked toggle checkbox for first todo item to mark as incomplete at (385, 271) on .todo-list li >> nth=0 >> .toggle
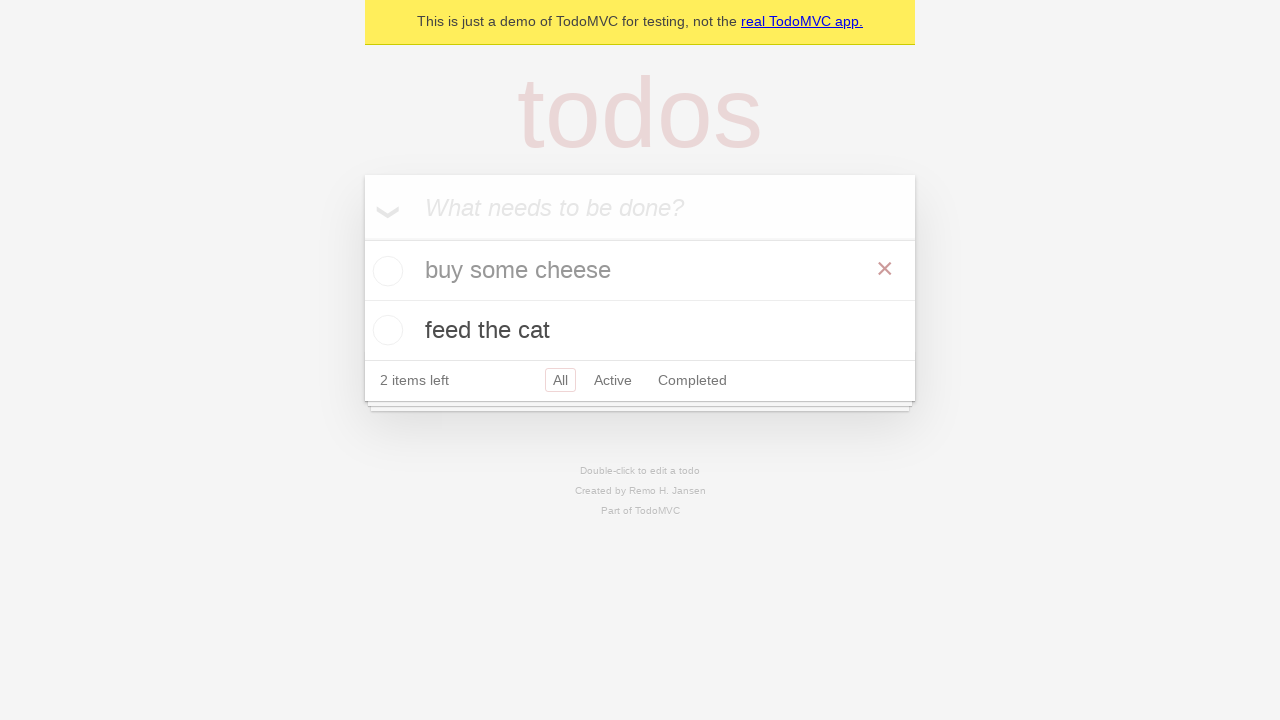

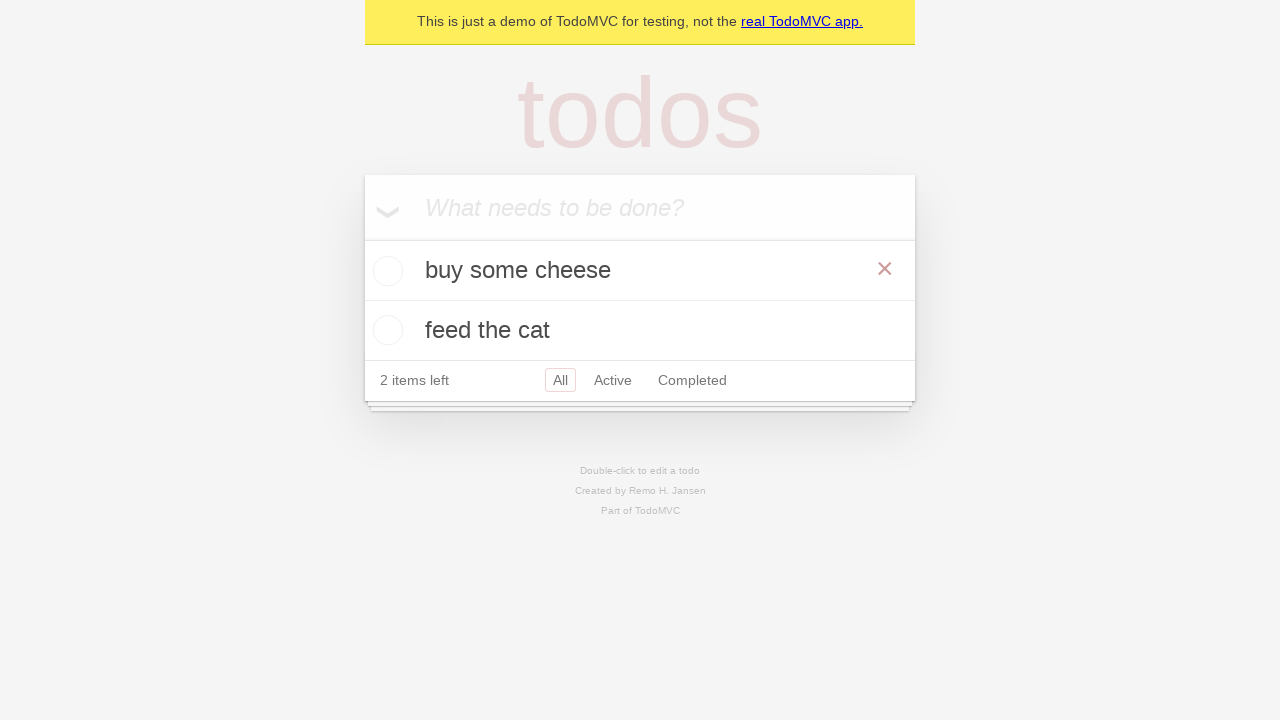